Navigates to the Selenium website and verifies the page title

Starting URL: https://www.selenium.dev/

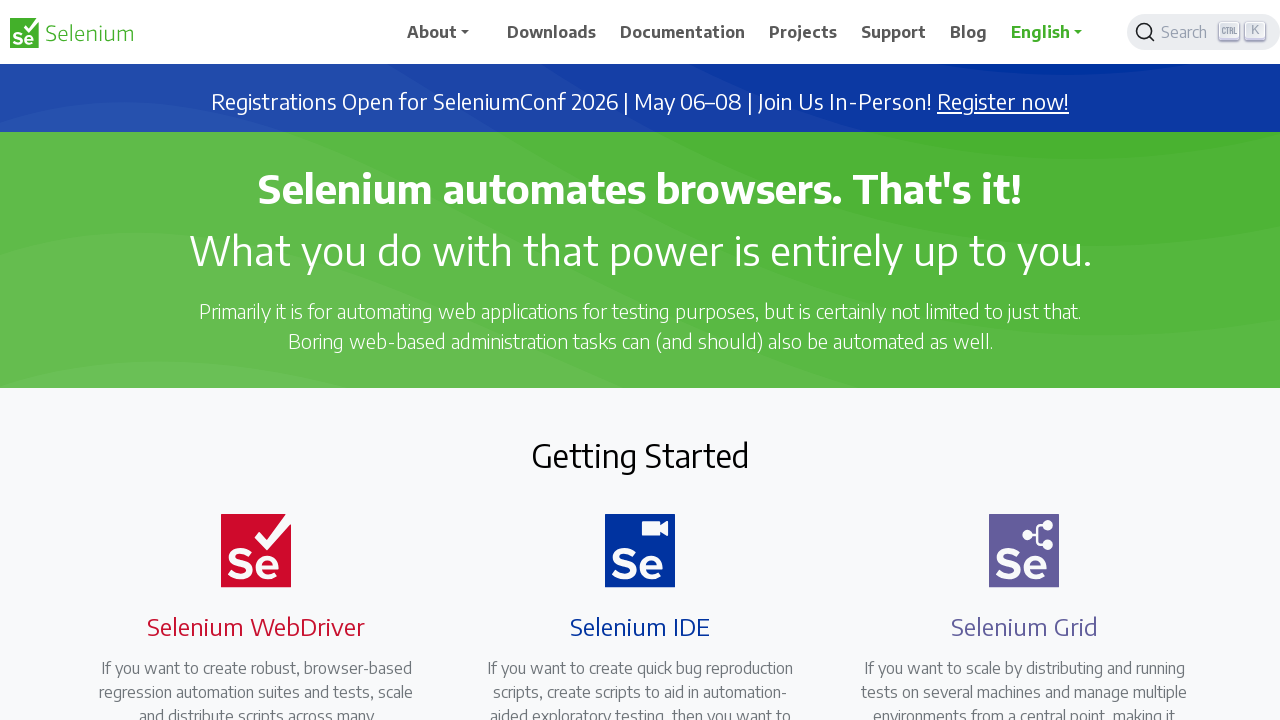

Waited for table to load at div .large-10 table
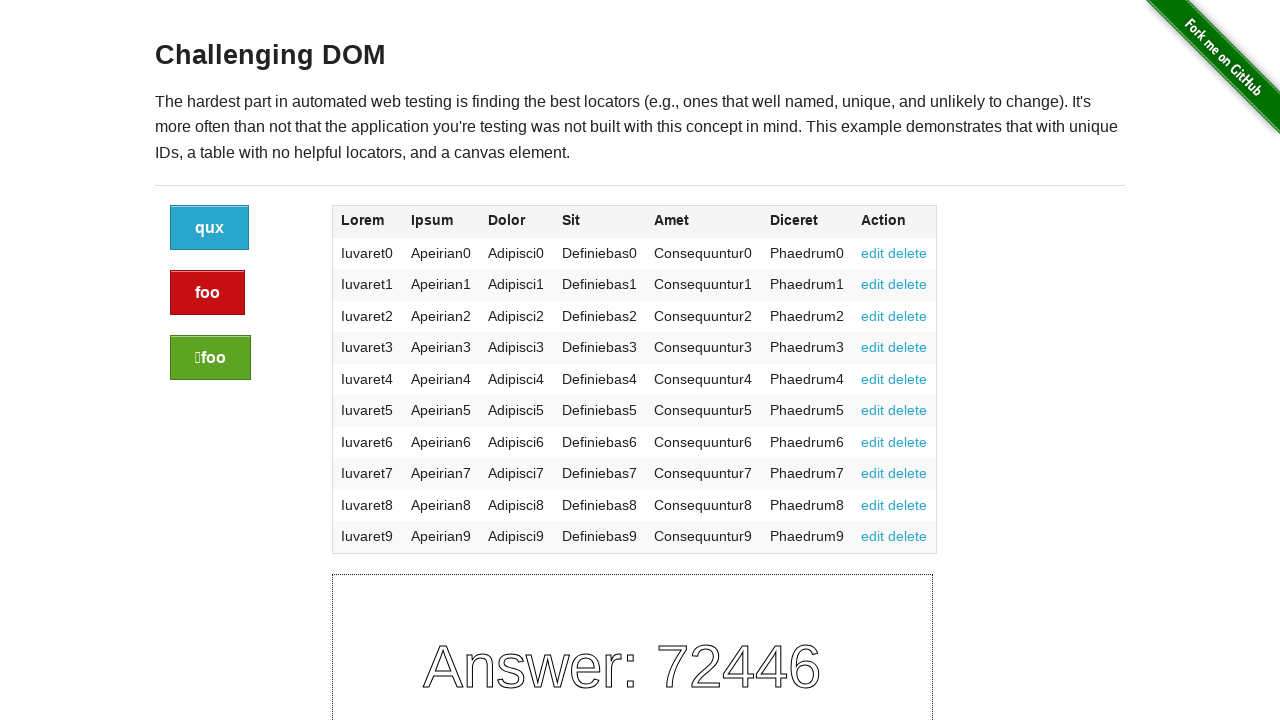

Retrieved text from first row, 4th column of table
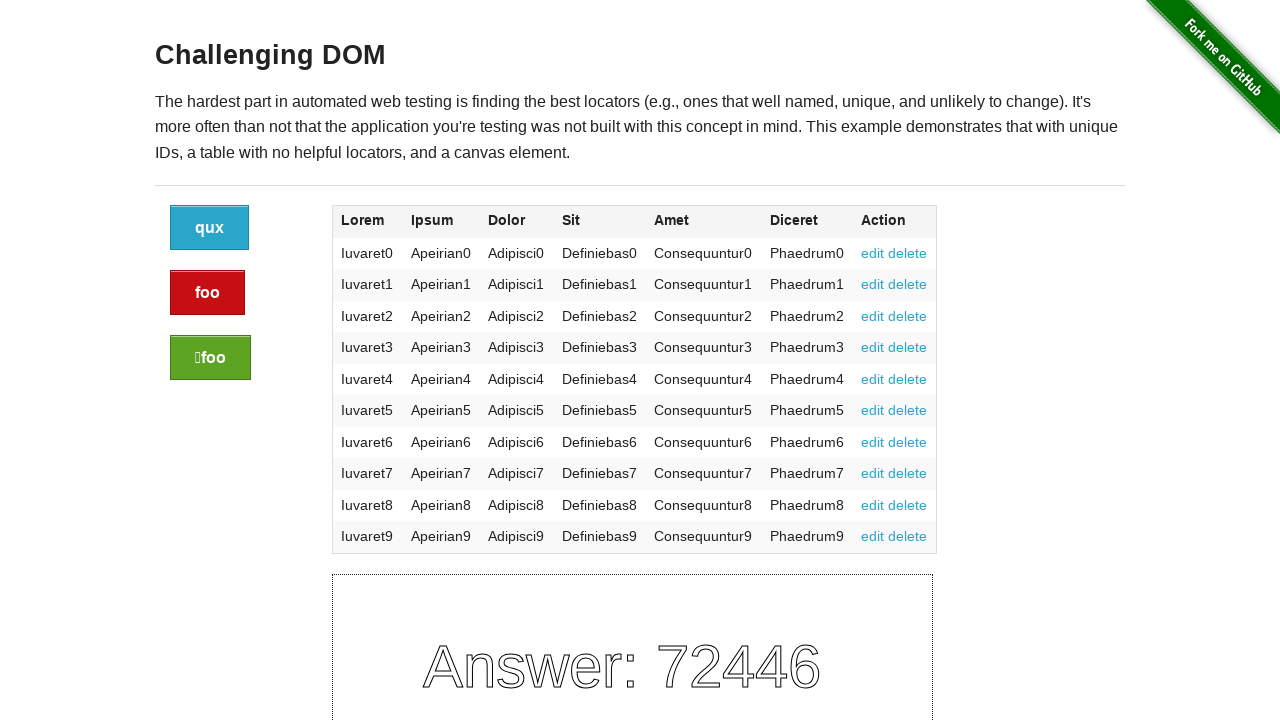

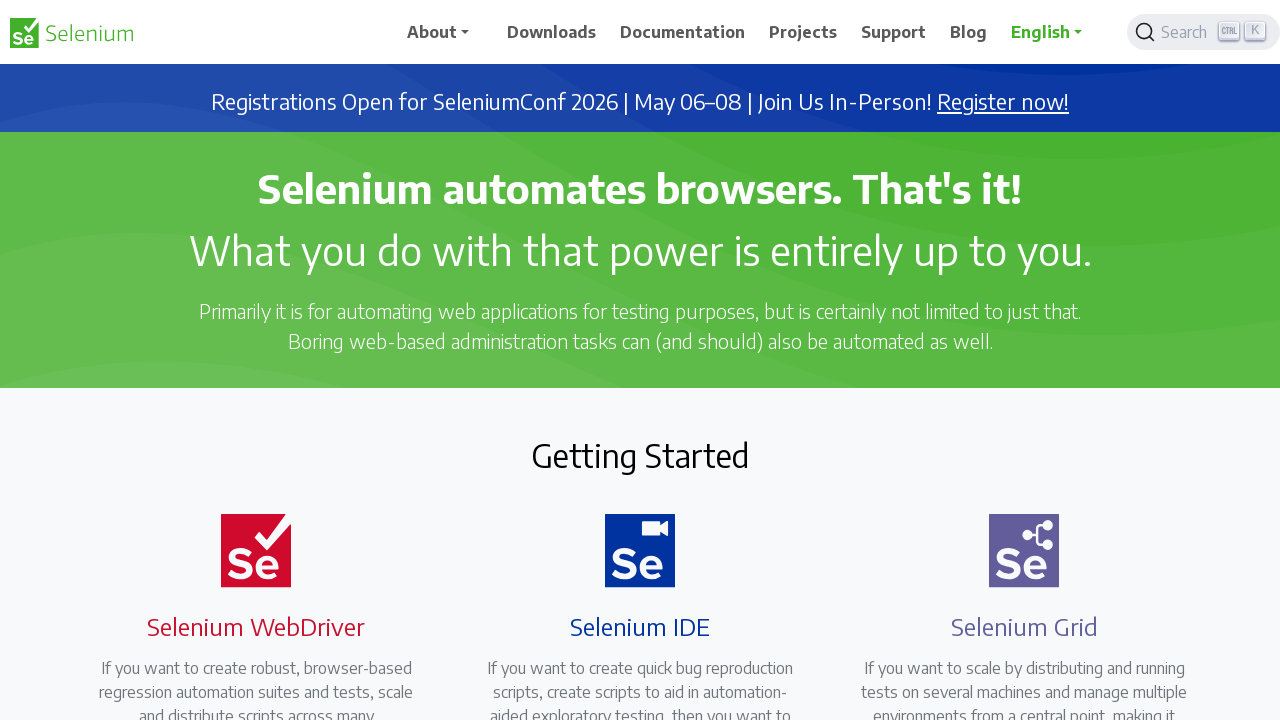